Tests JavaScript prompt dialog by clicking a button, entering text, accepting the prompt, and verifying the entered text is displayed

Starting URL: https://popageorgianvictor.github.io/PUBLISHED-WEBPAGES/alert_confirm_prompt

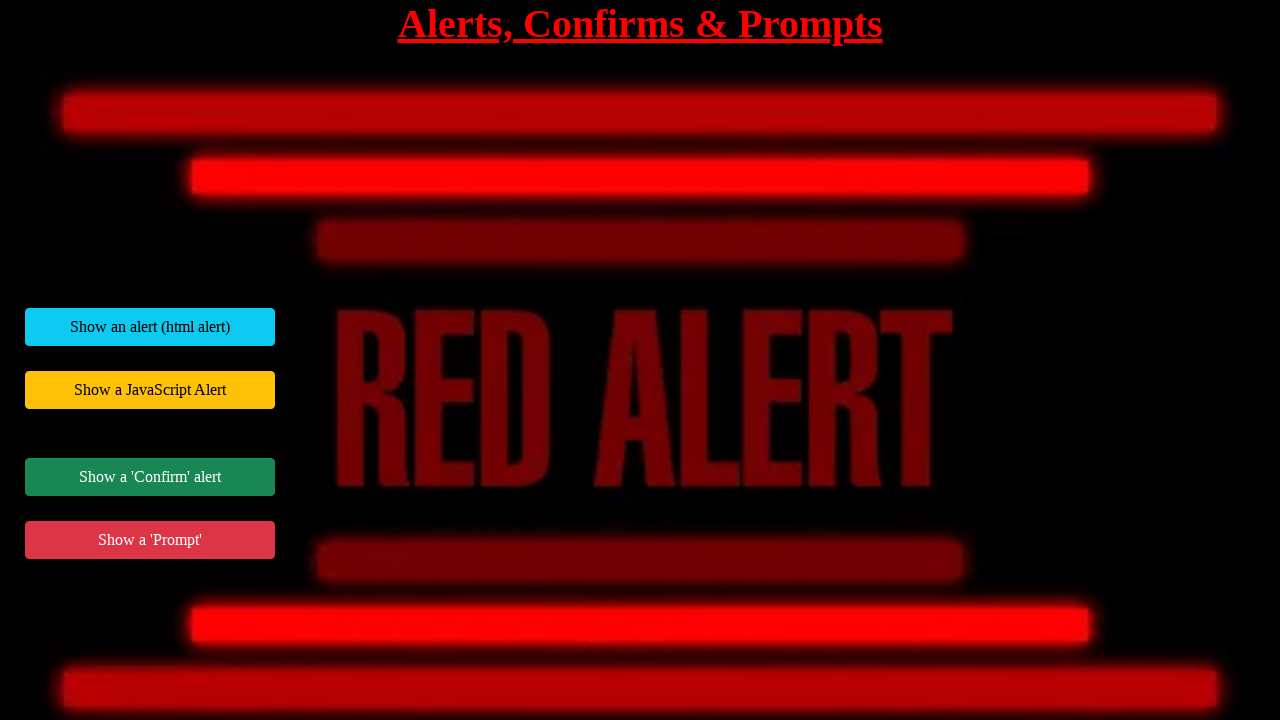

Set up dialog handler to accept prompt with text 'test'
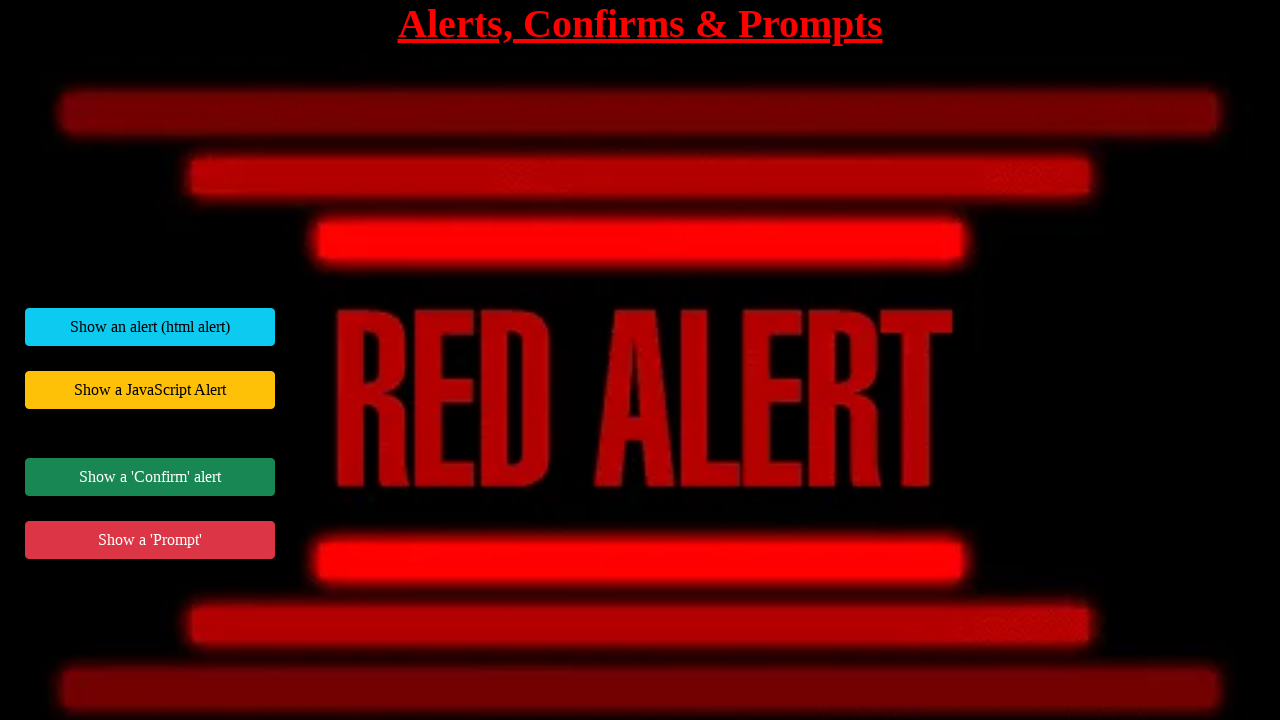

Clicked the JavaScript prompt button at (150, 540) on div#jsPromptExample button
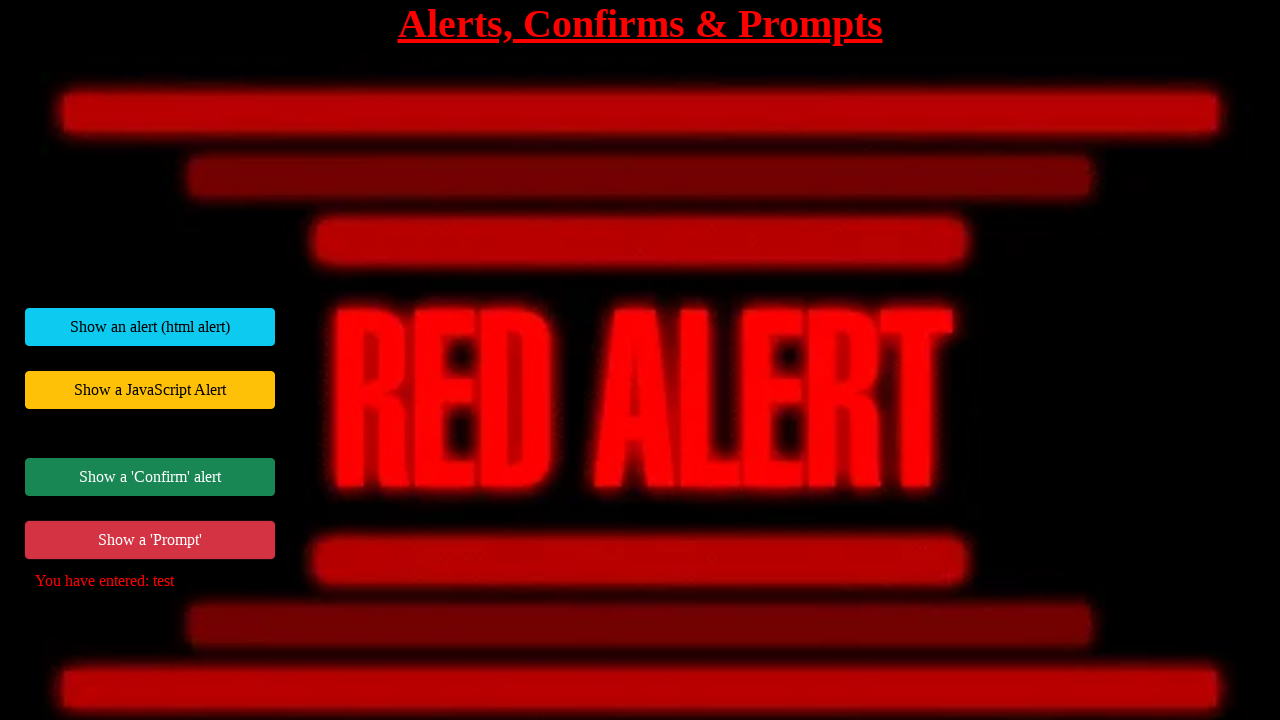

Waited for response message element to appear
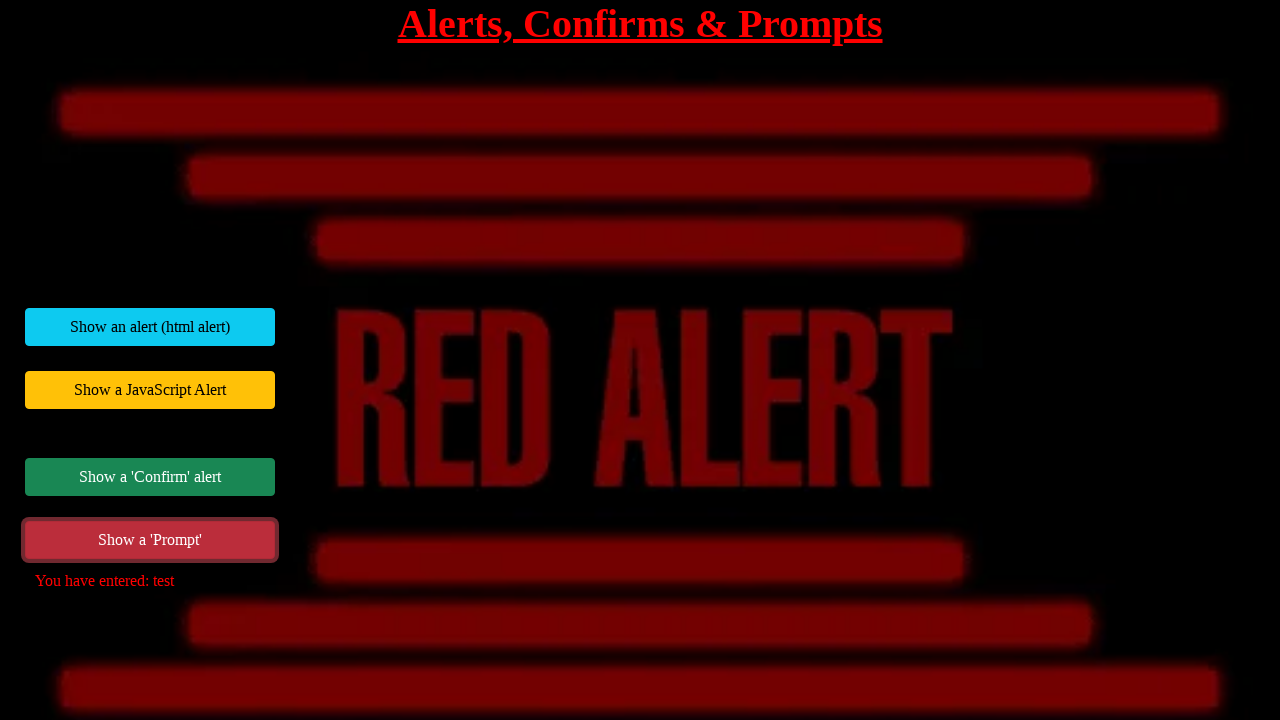

Retrieved response message text content
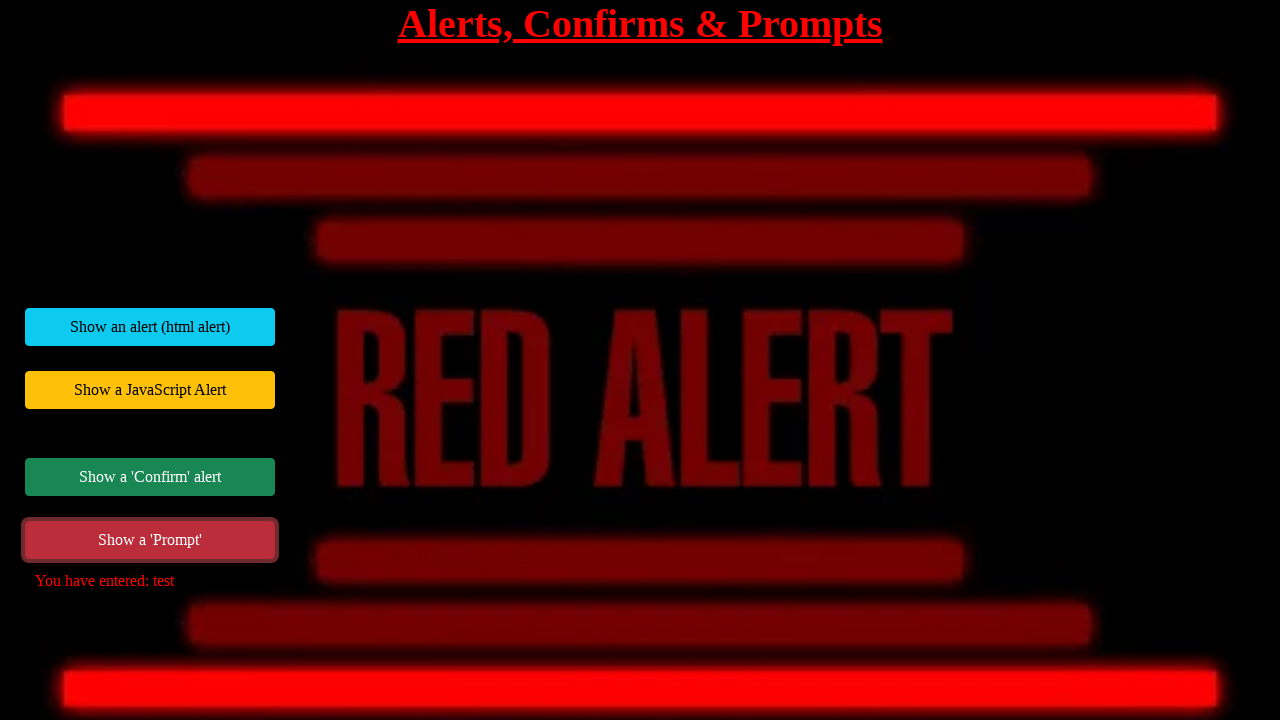

Verified response message matches expected text: 'You have entered: test'
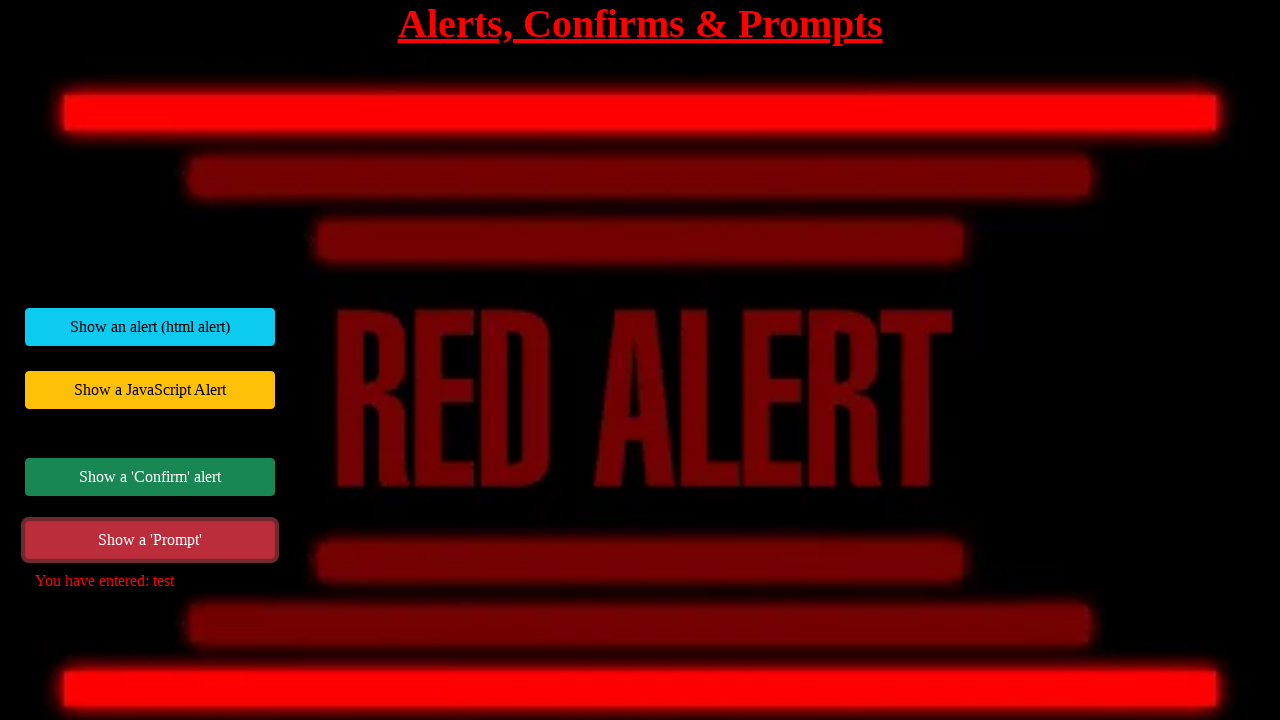

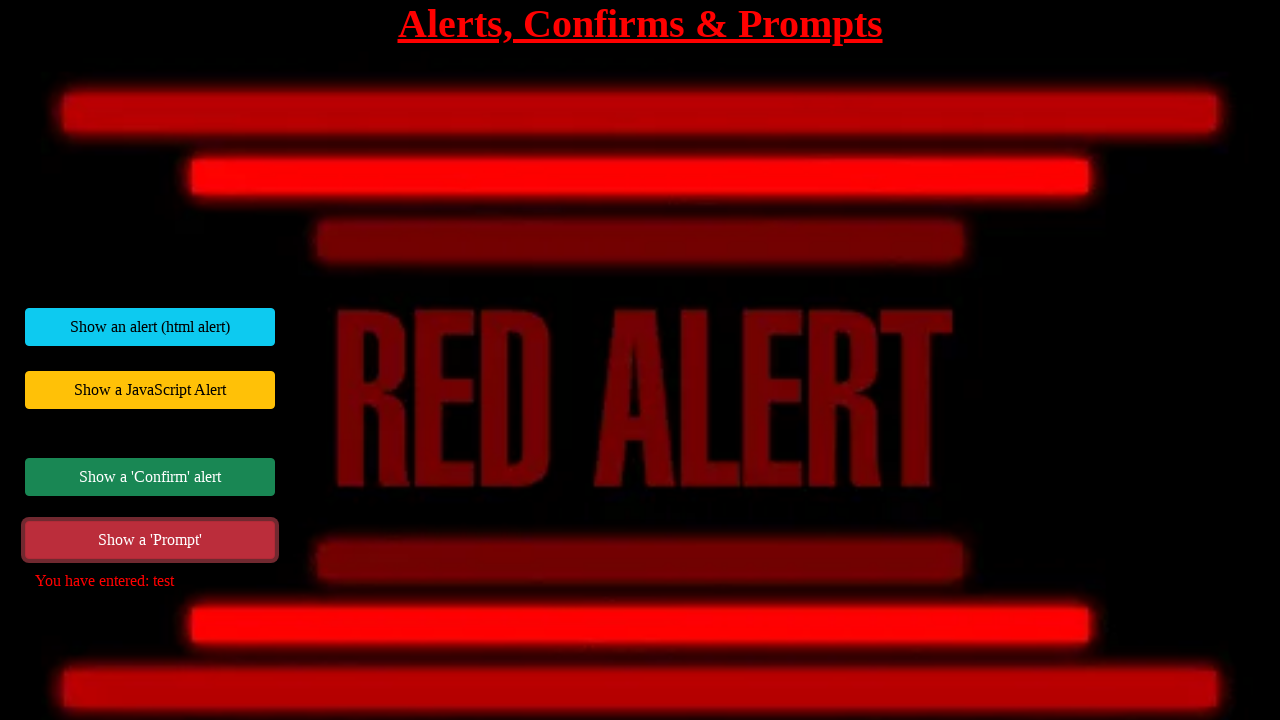